Tests JavaScript alert functionality by clicking a button that triggers a prompt alert, entering text into the prompt, and accepting it

Starting URL: https://the-internet.herokuapp.com/javascript_alerts

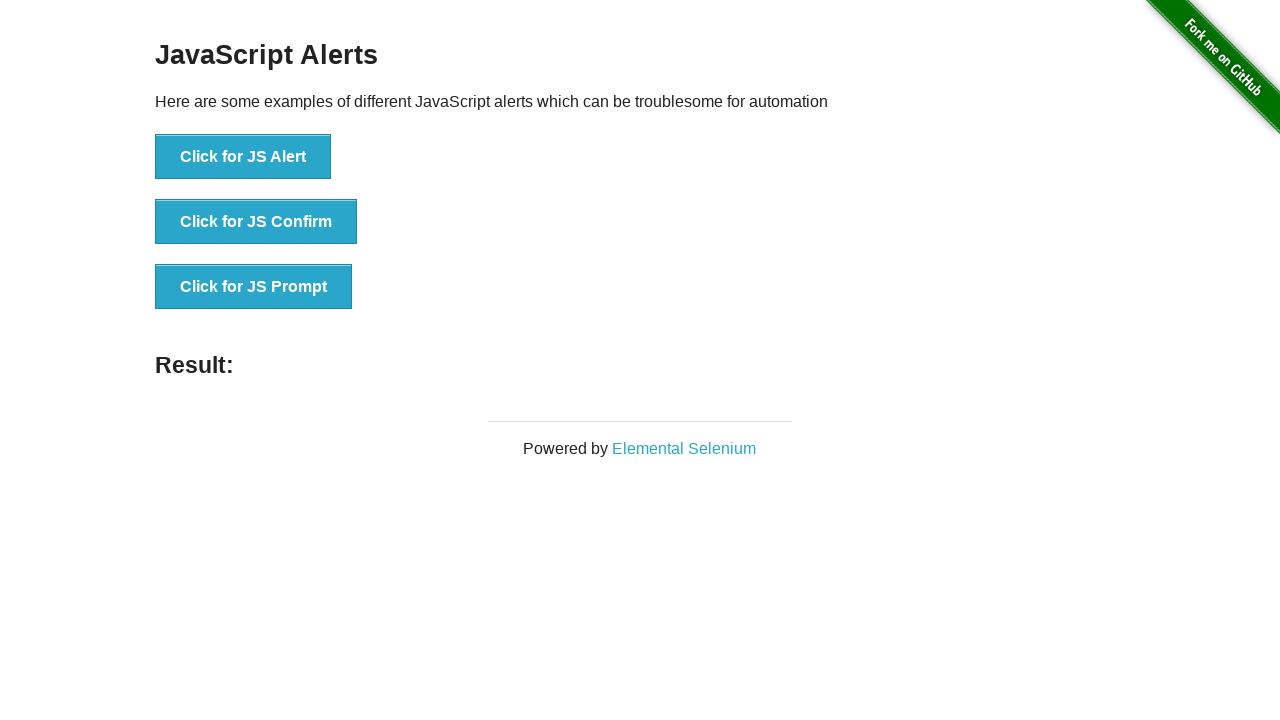

Clicked the third button to trigger JS Prompt alert at (254, 287) on xpath=//*[@id='content']/div/ul/li[3]/button
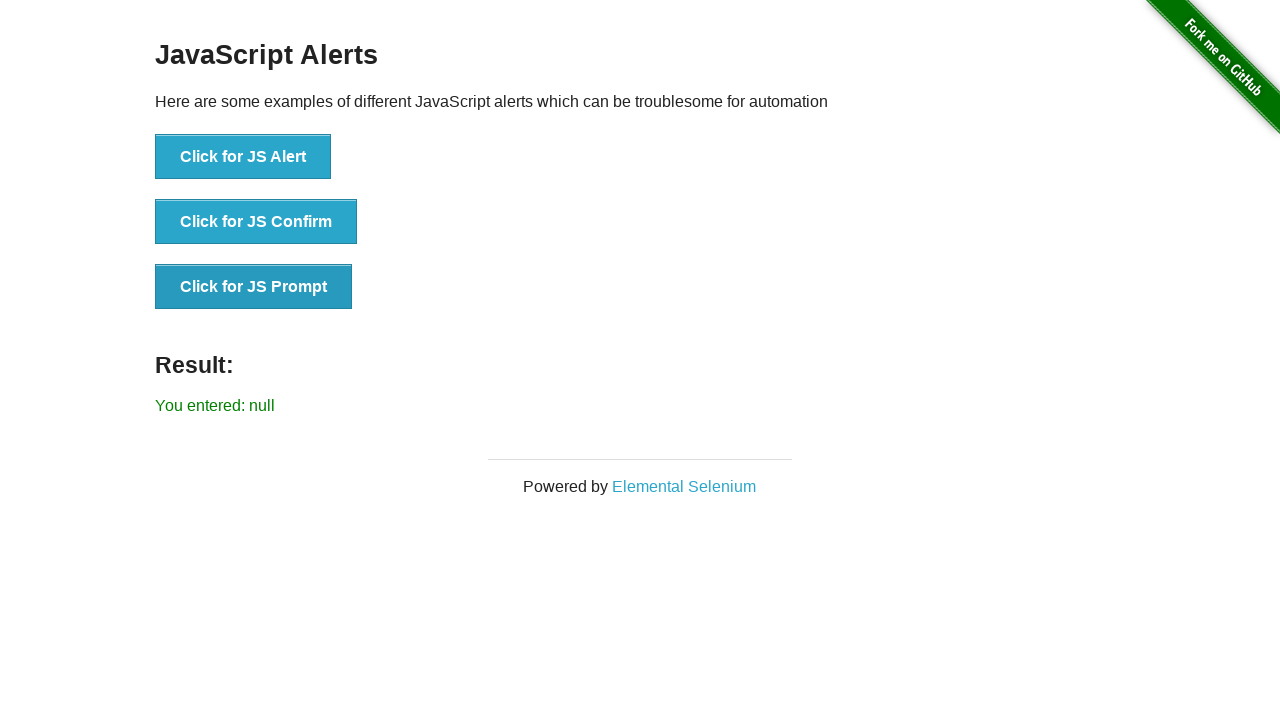

Set up dialog handler to accept prompt with 'Welcome' text
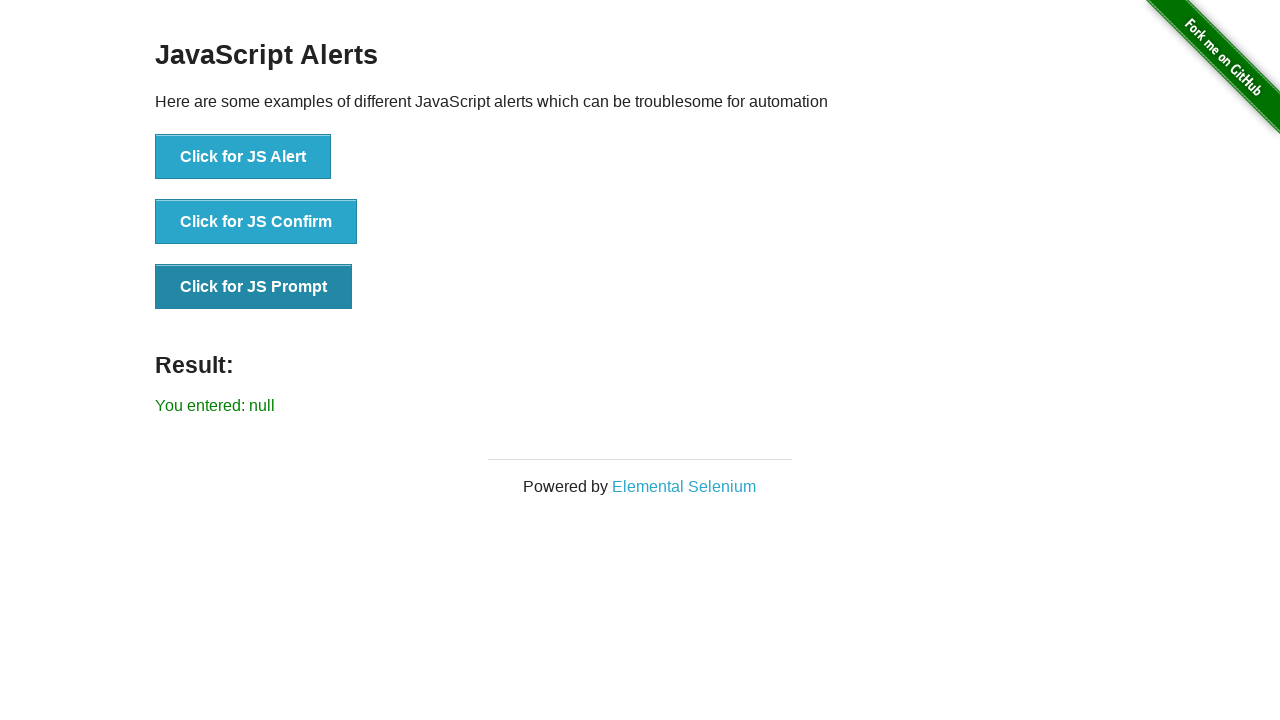

Clicked the JS Prompt button to trigger the dialog at (254, 287) on button:has-text('Click for JS Prompt')
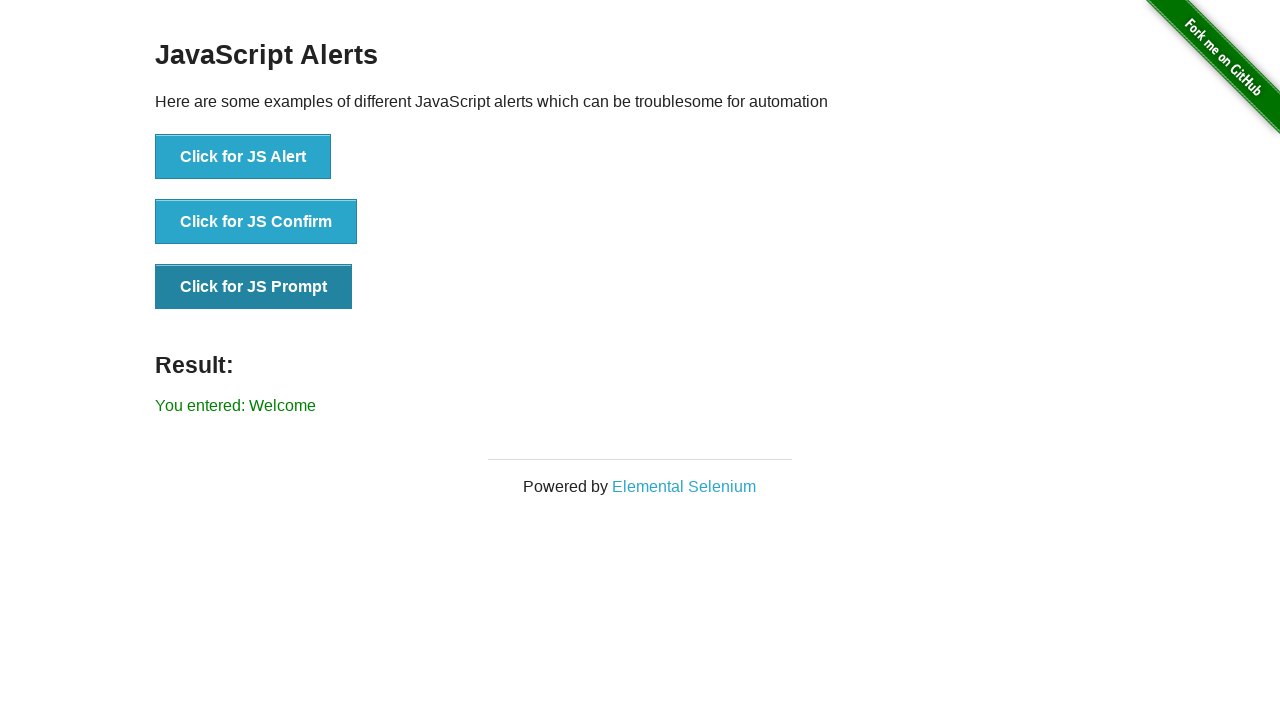

Waited for result element to appear after accepting prompt
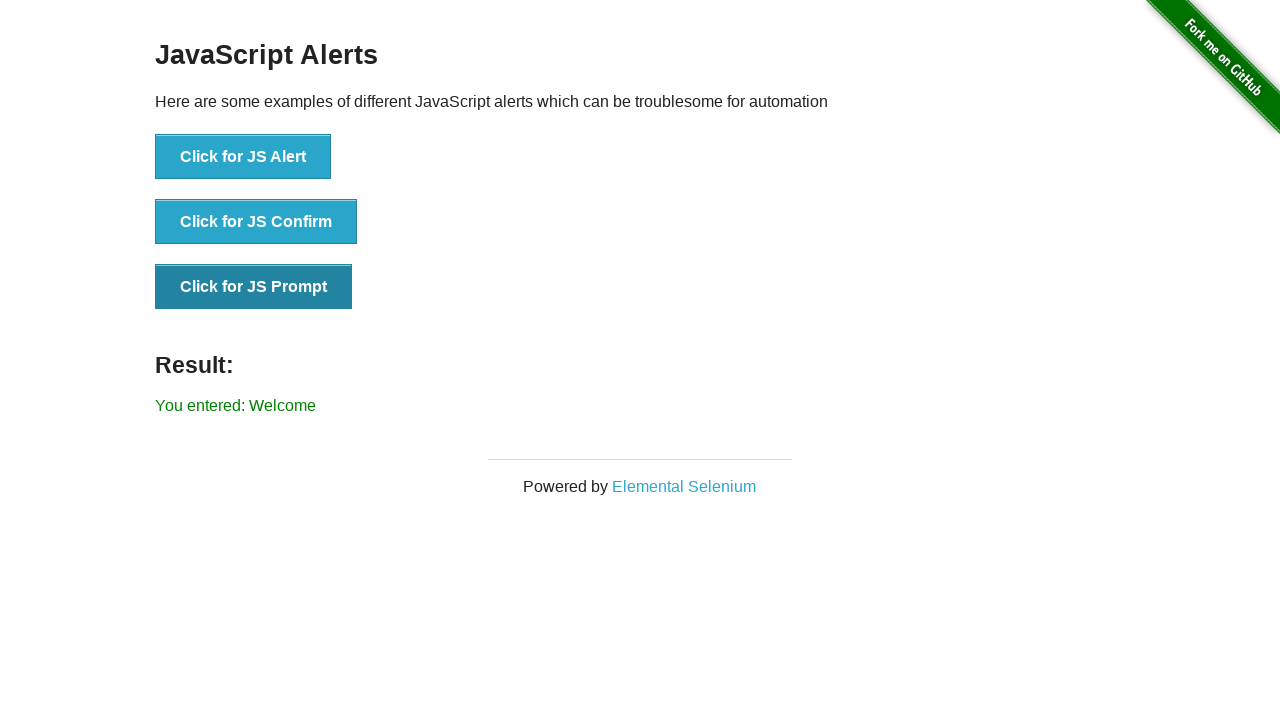

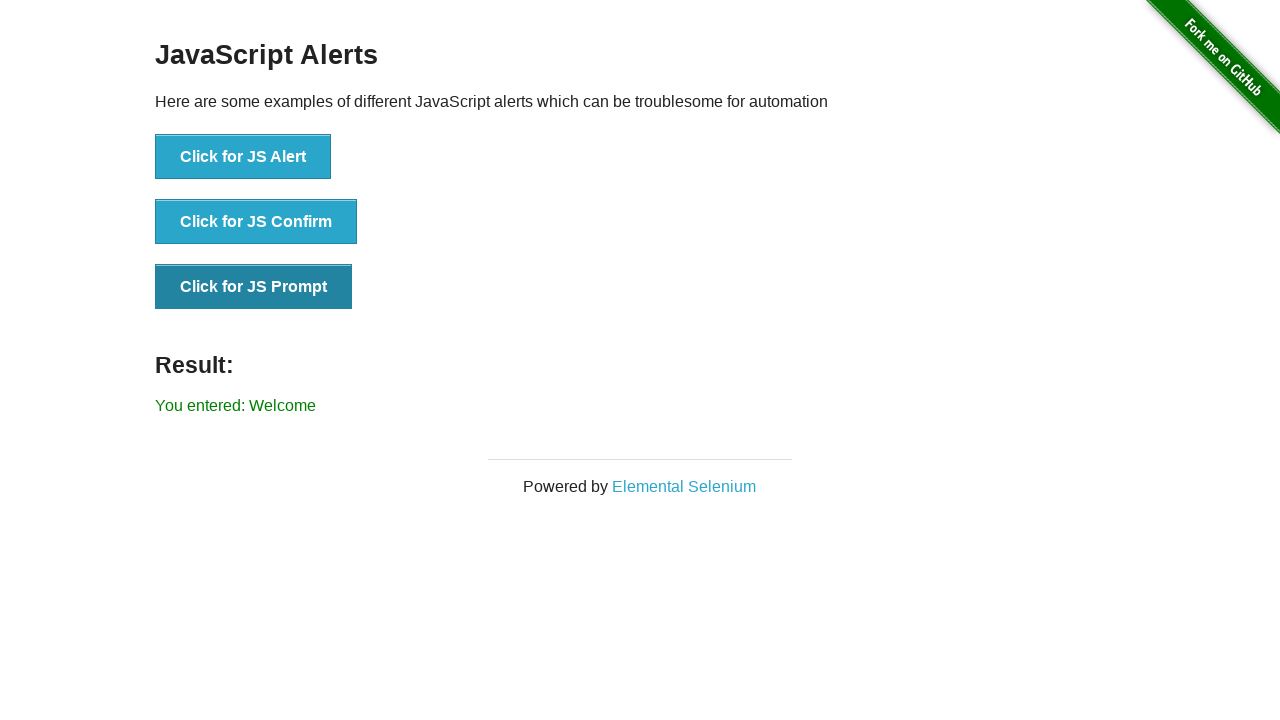